Tests Postmates search functionality by entering a delivery address and searching for a restaurant

Starting URL: https://www.postmates.com/

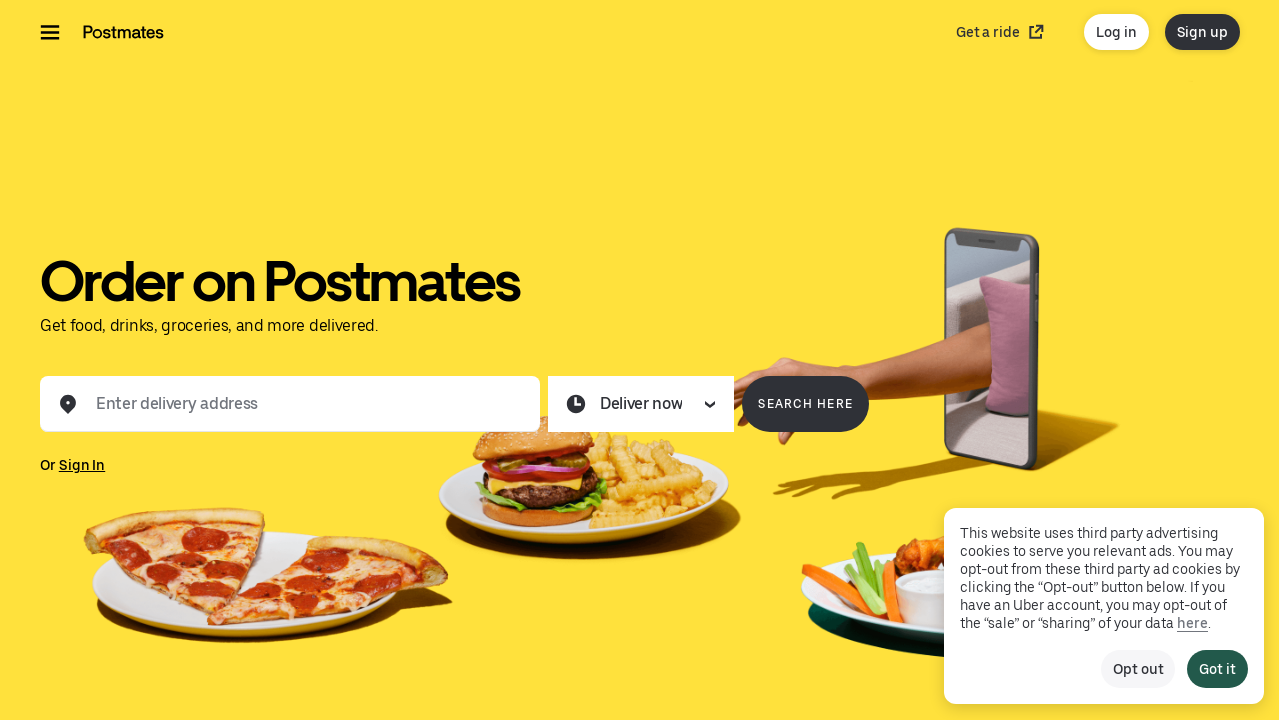

Waited for input field to be available
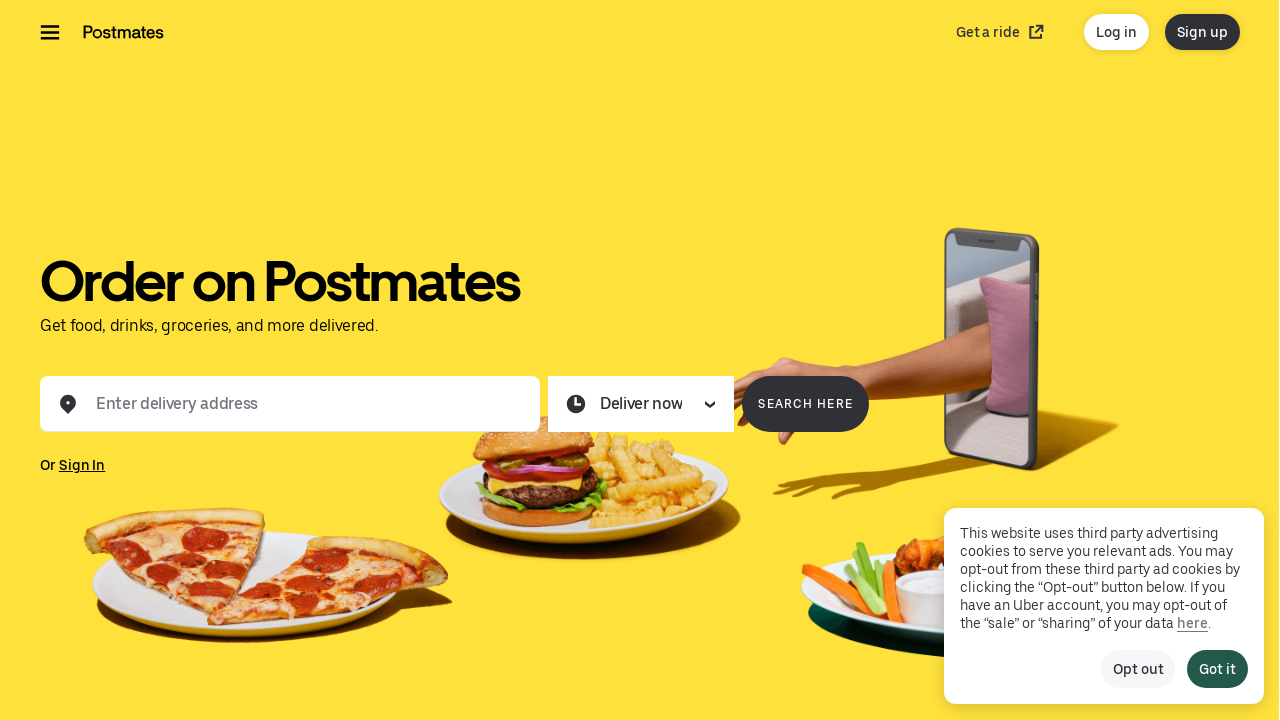

Filled delivery address with 'Marietta, GA 30067' on input
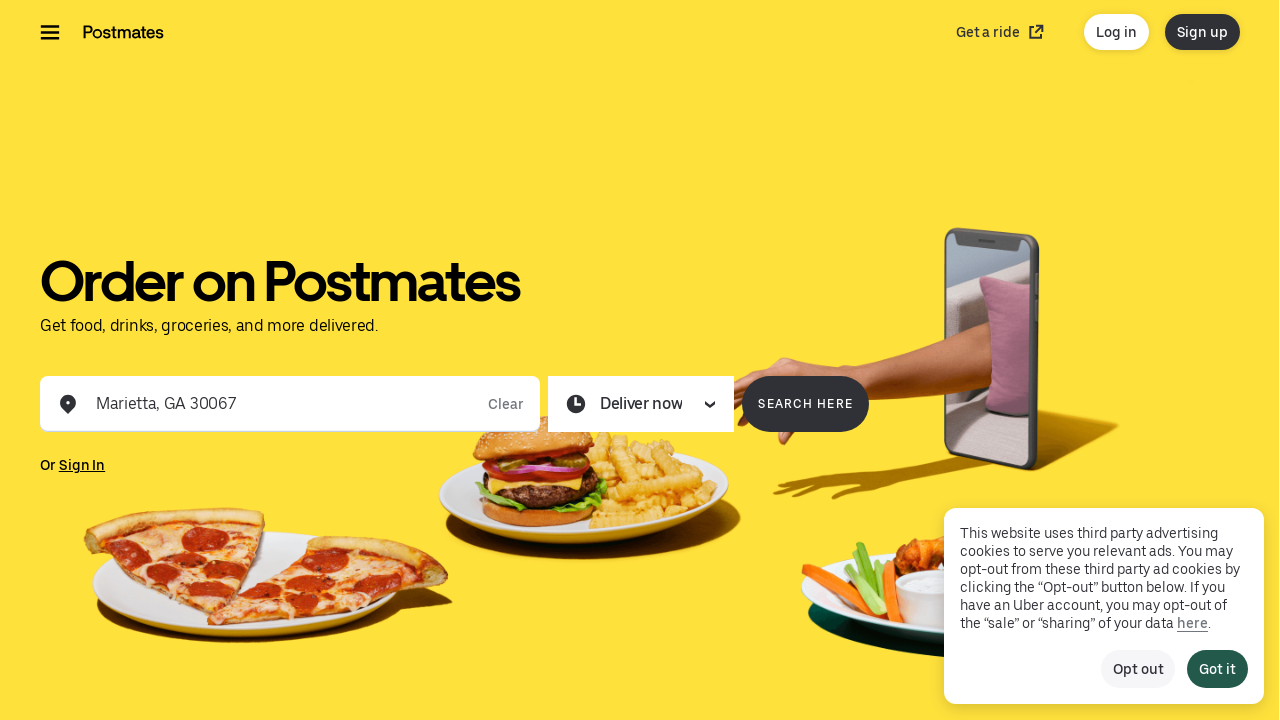

Location typeahead menu became visible
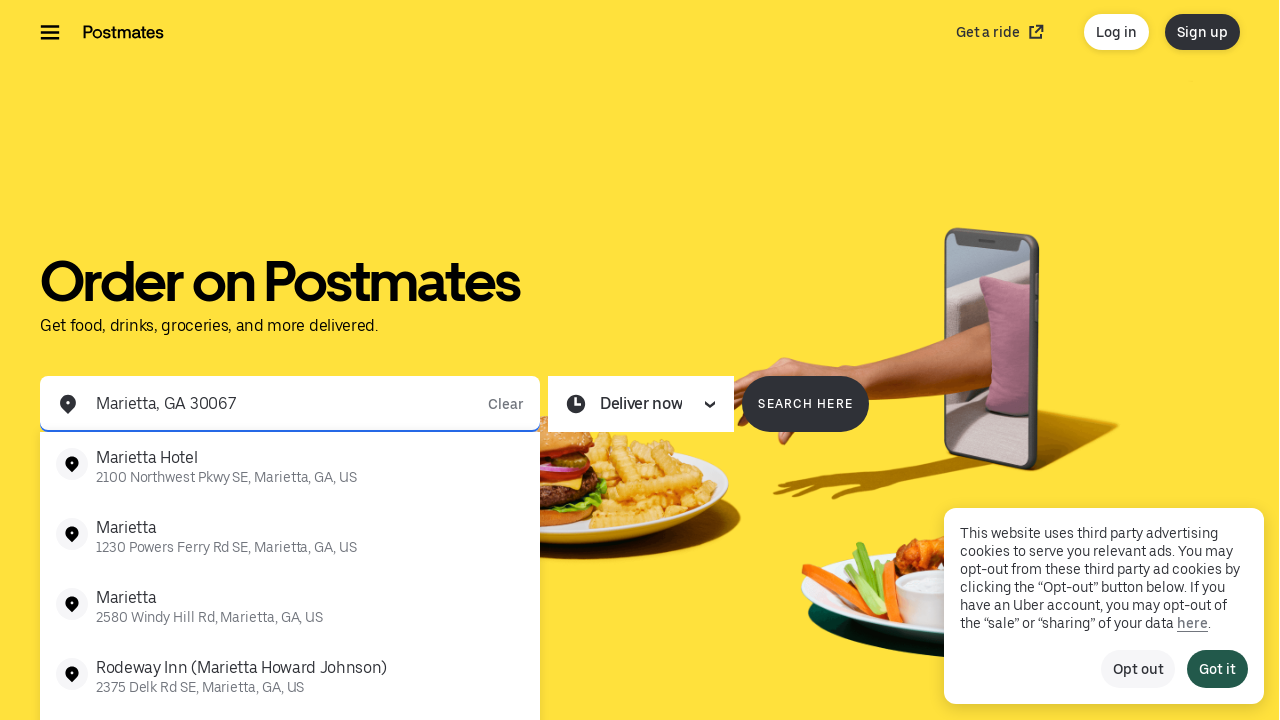

Pressed Enter to confirm delivery address on input
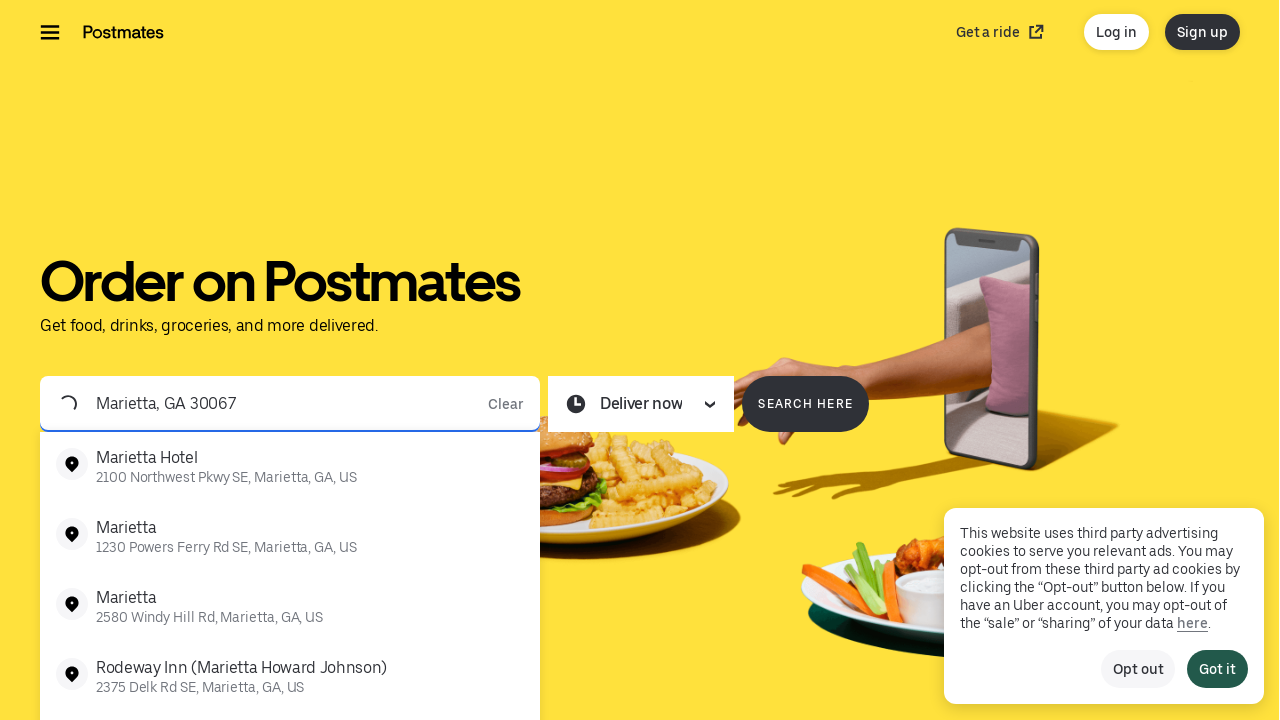

Waited for search input field to be available
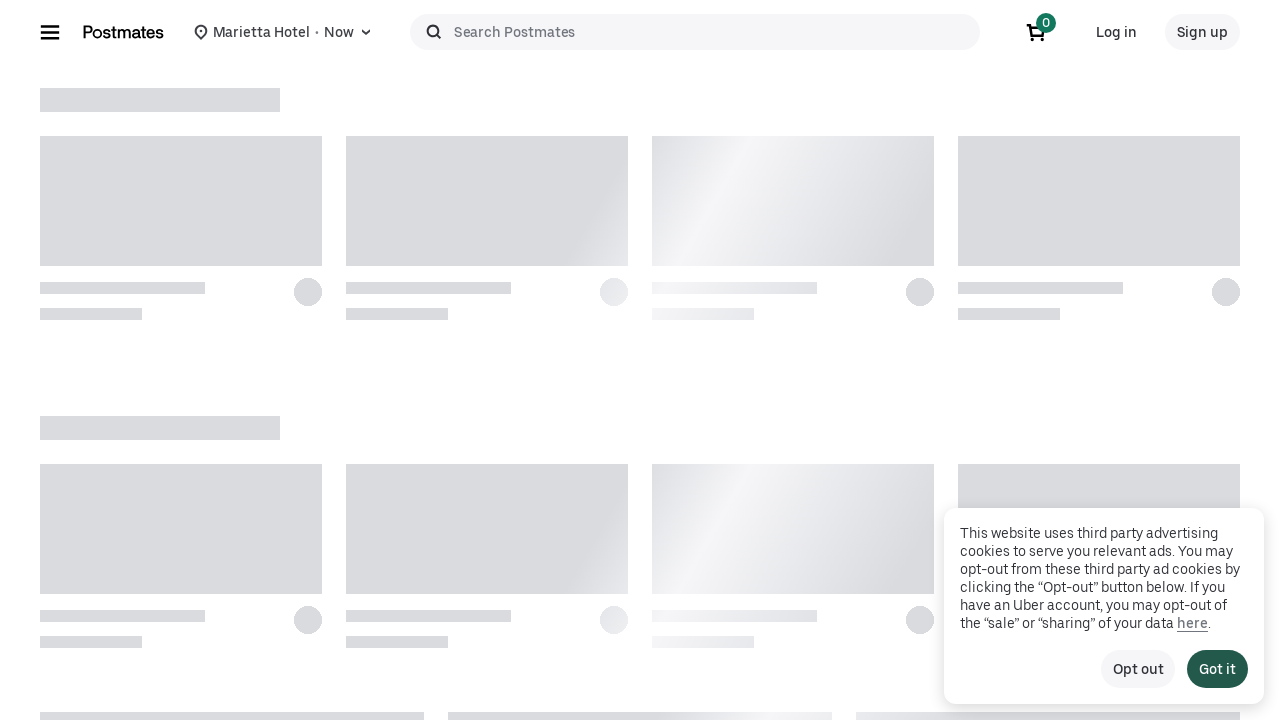

Filled search field with 'Pizza Hut' on #search-suggestions-typeahead-input
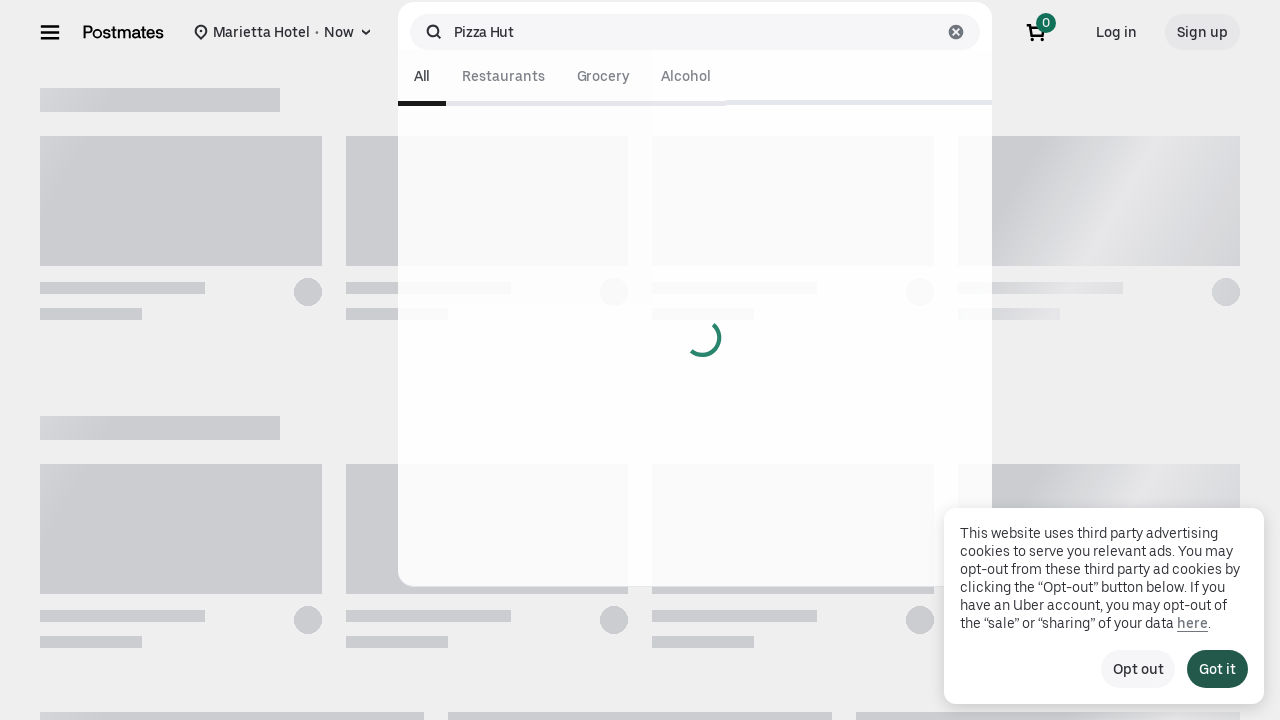

Pressed Enter to search for Pizza Hut on #search-suggestions-typeahead-input
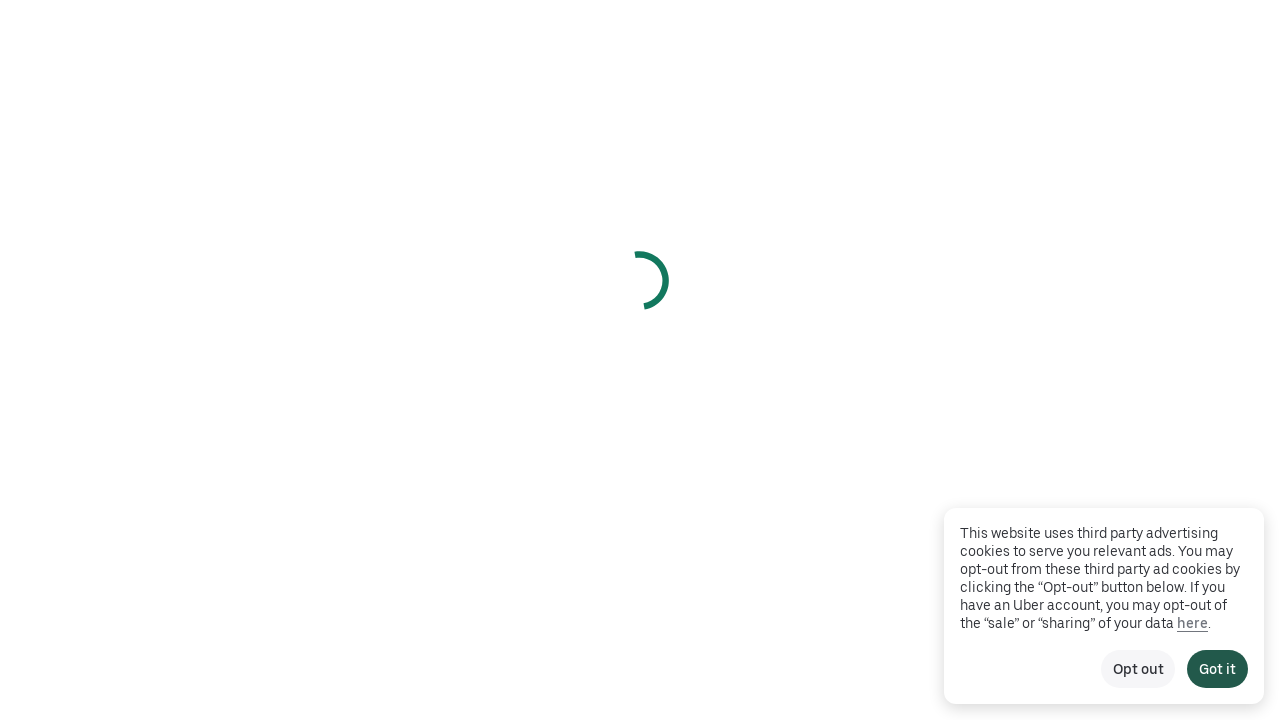

Waited 3.5 seconds for search results to load
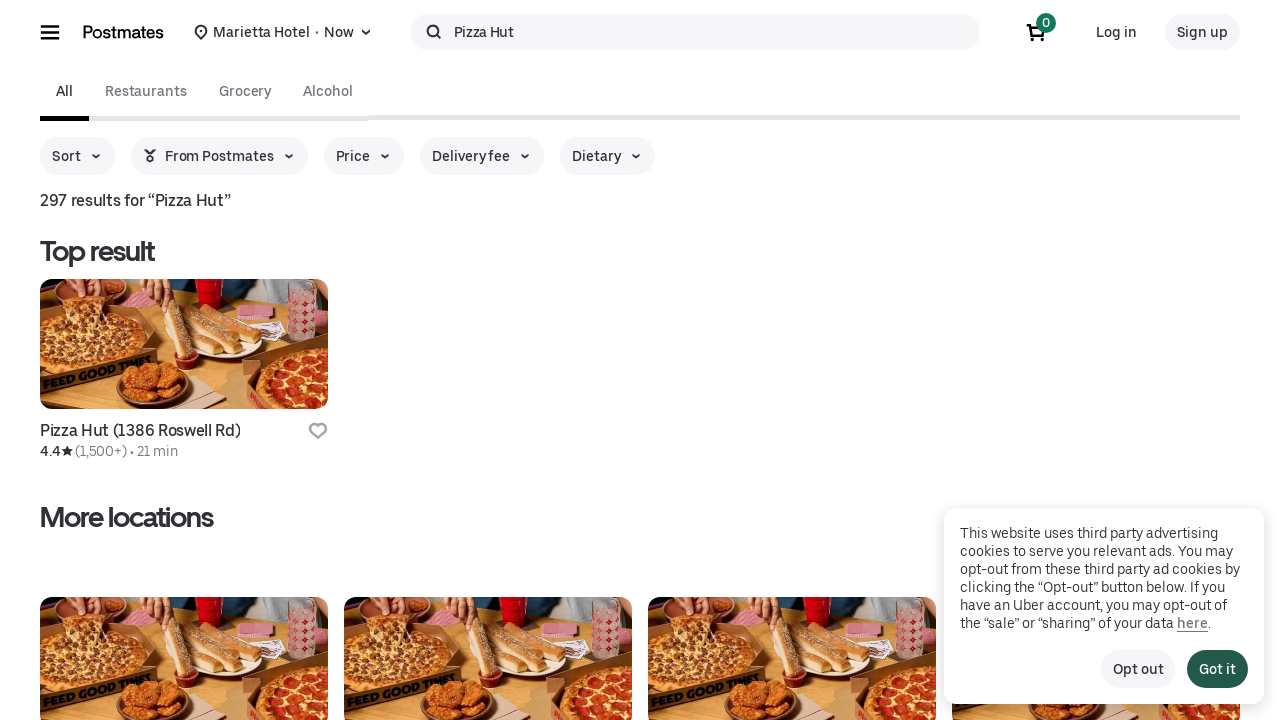

Waited for search results container to be available
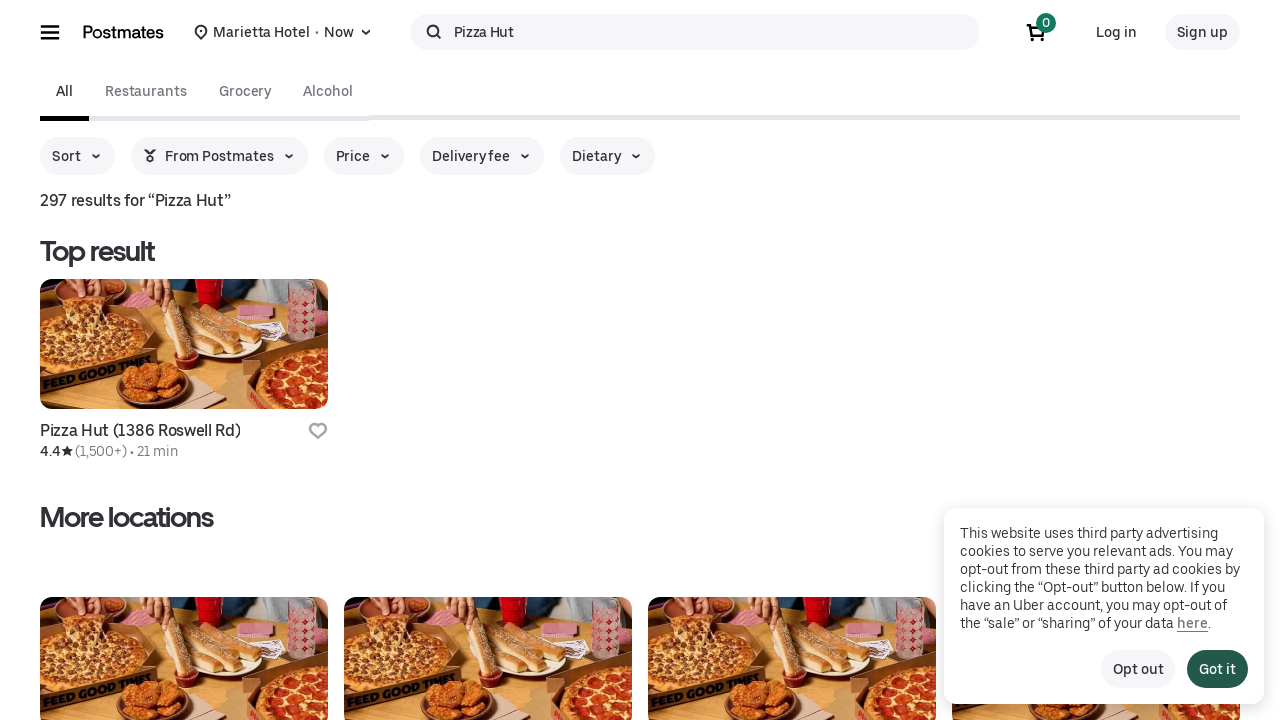

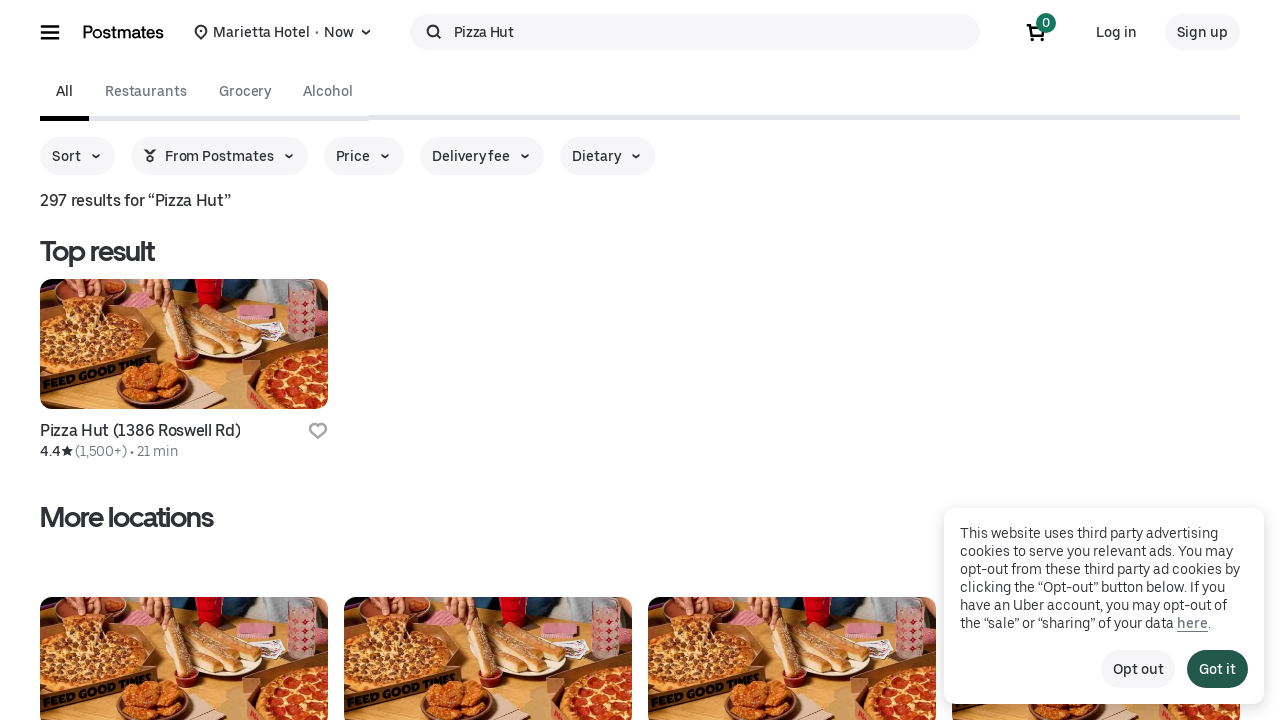